Tests horizontal scrolling functionality by scrolling right on a dashboard page twice using JavaScript execution

Starting URL: https://dashboards.handmadeinteractive.com/jasonlove/

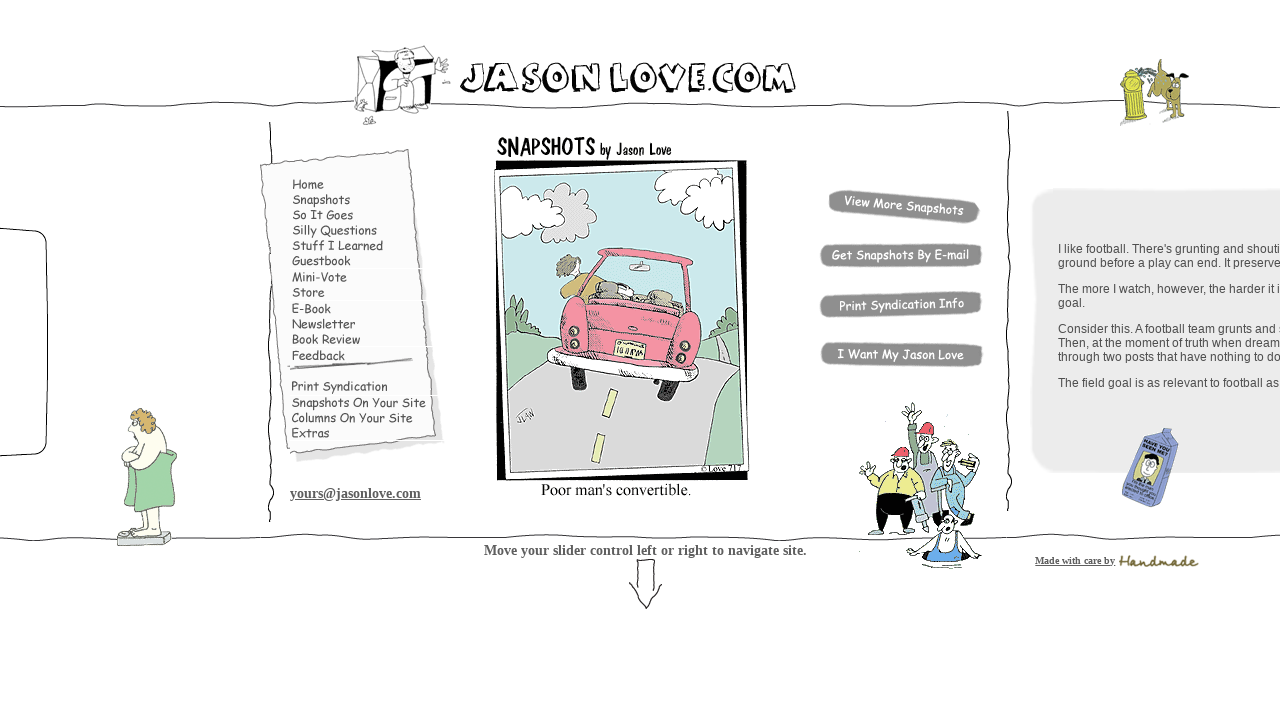

Waited for dashboard page to load (networkidle)
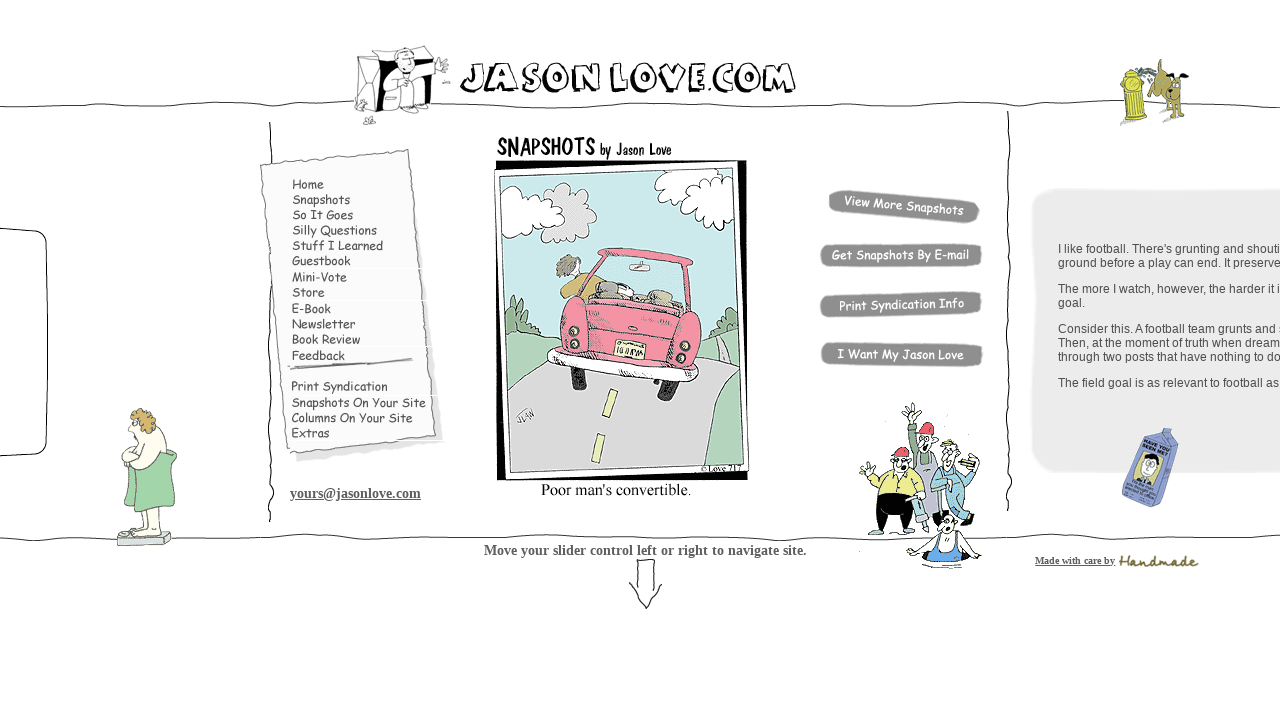

Scrolled right by 500 pixels using JavaScript
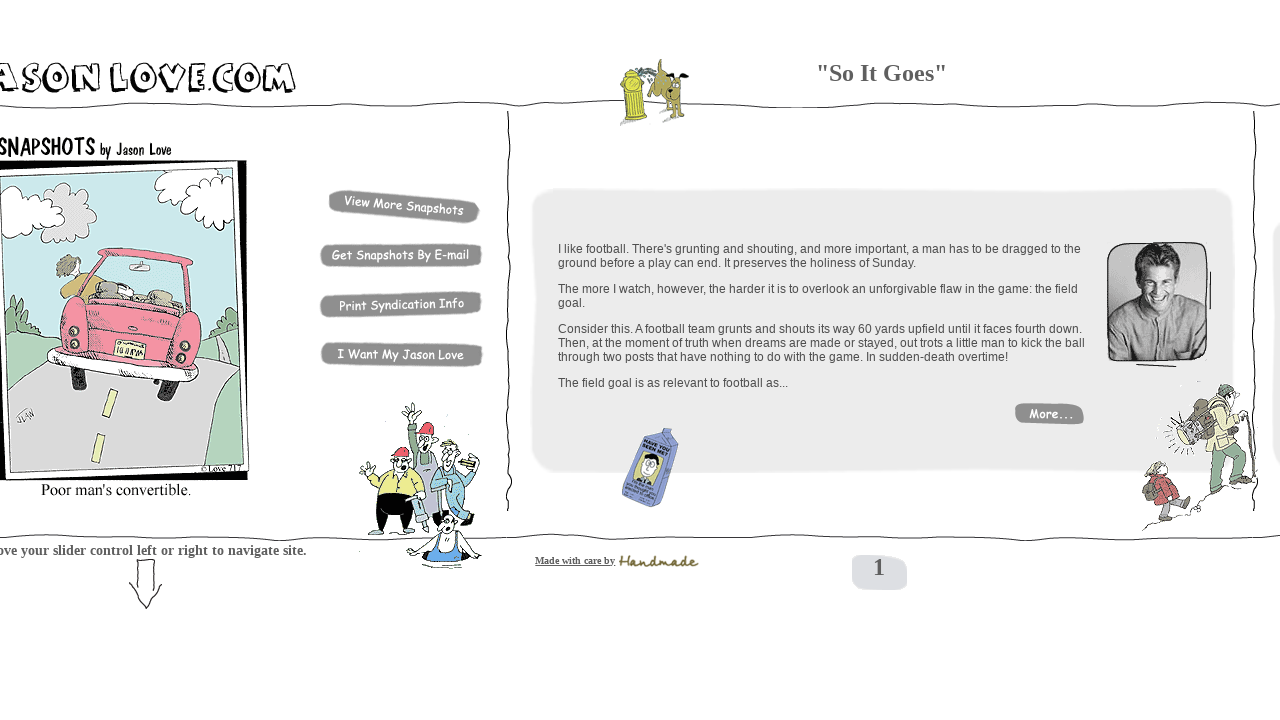

Waited 1 second for first scroll to complete
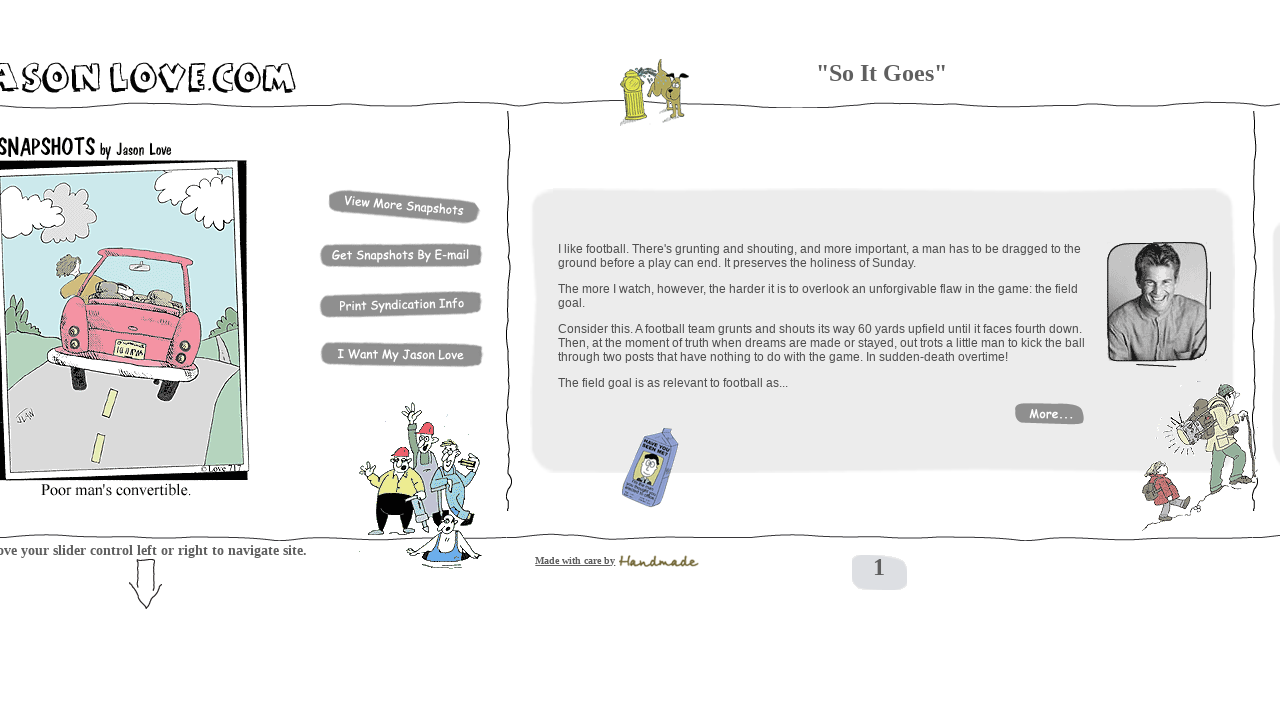

Scrolled right again by 500 pixels using JavaScript
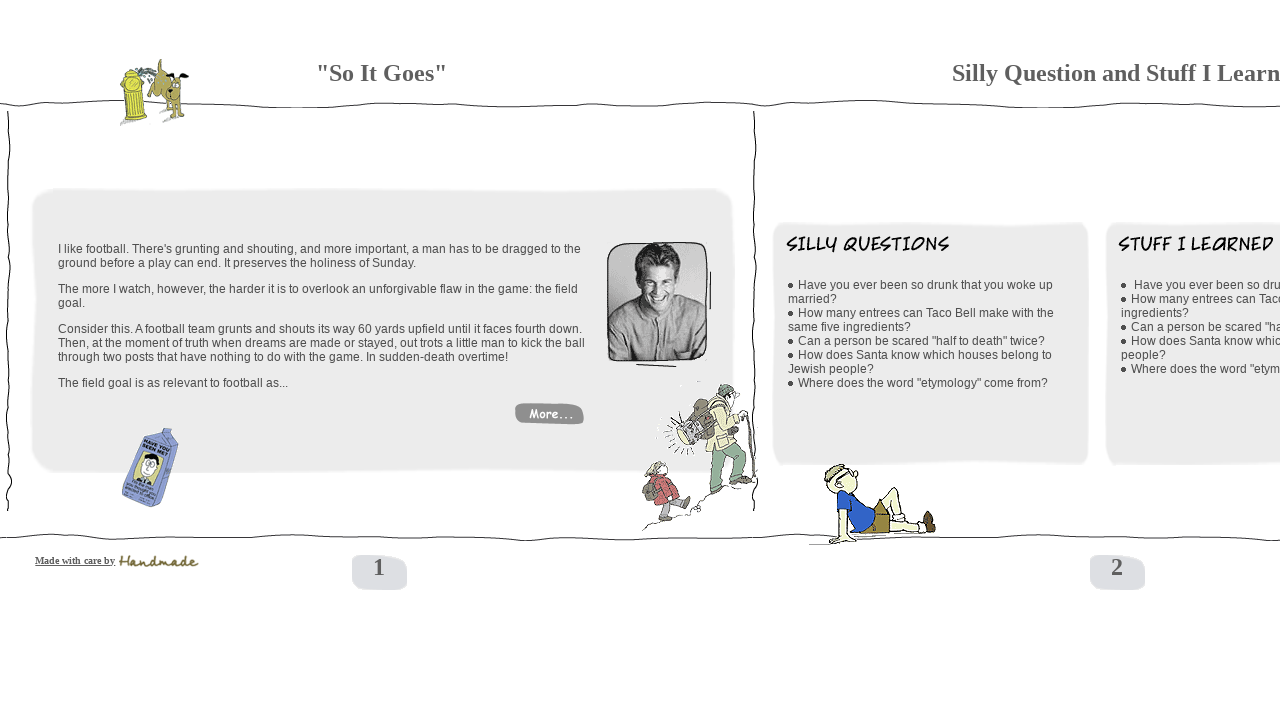

Waited 1 second for second scroll to complete
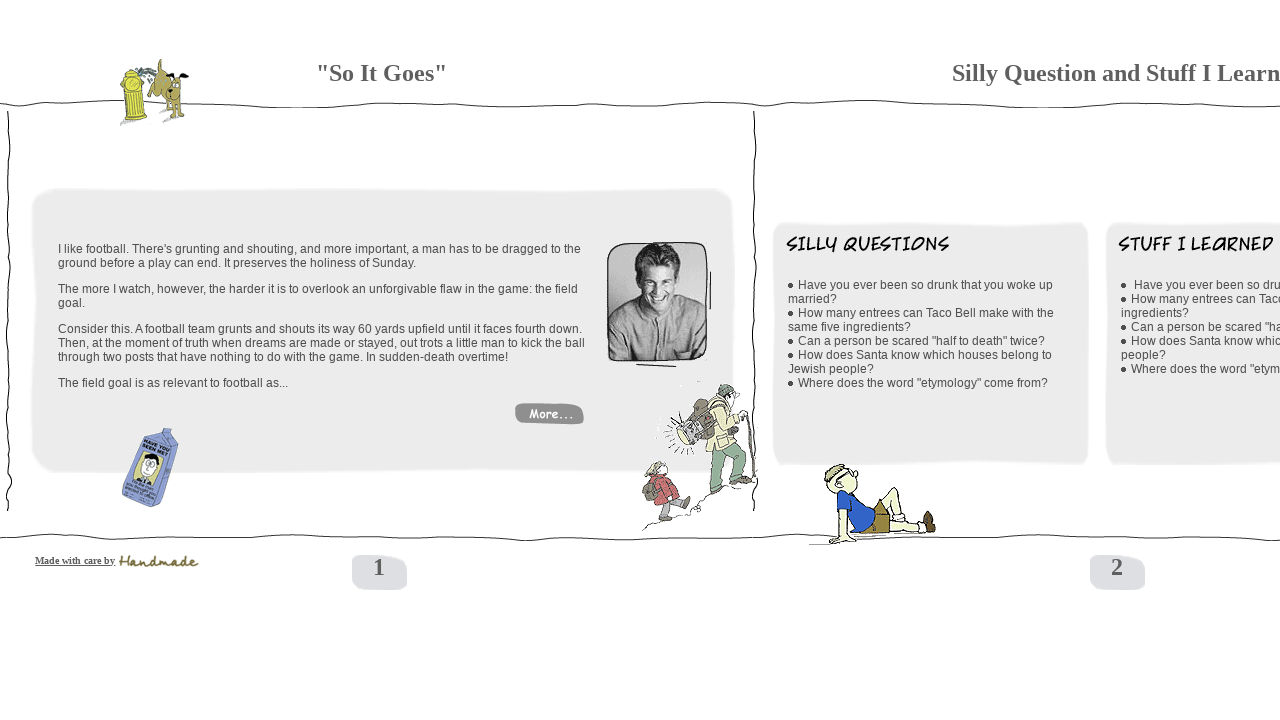

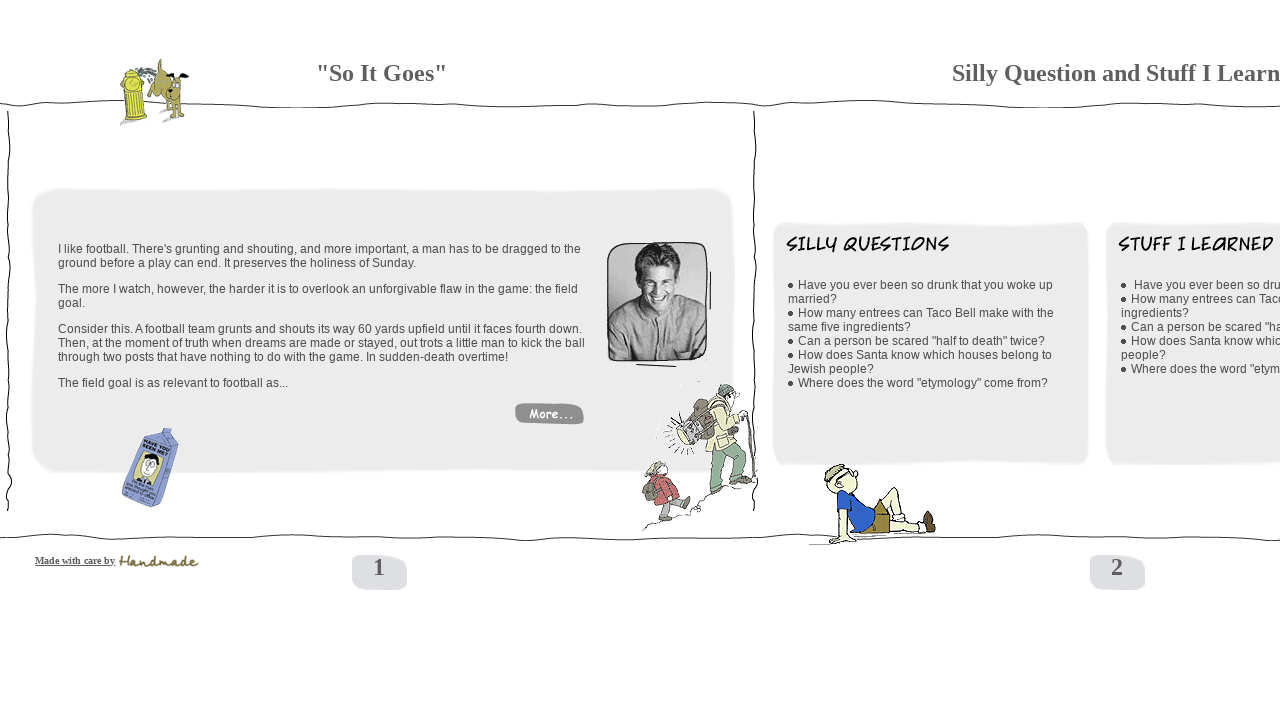